Navigates to the BRAC Bank website English homepage and waits for the page to load

Starting URL: https://www.bracbank.com/en/

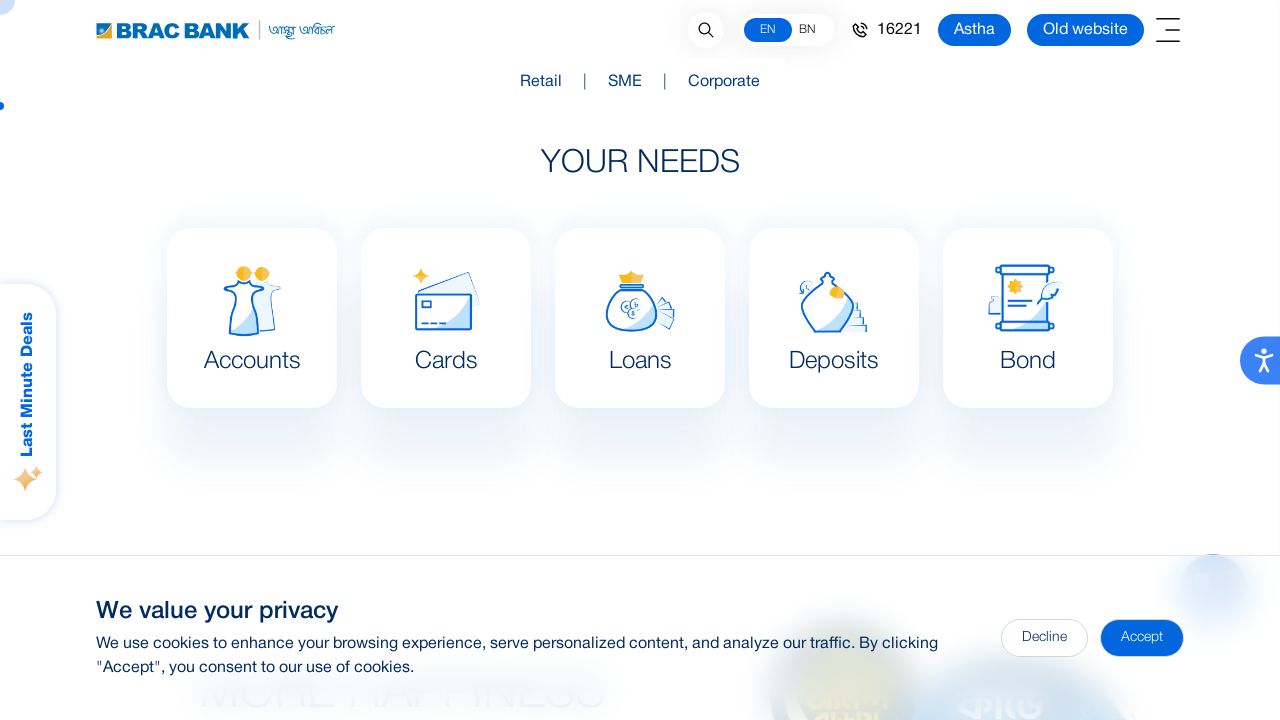

Navigated to BRAC Bank website English homepage
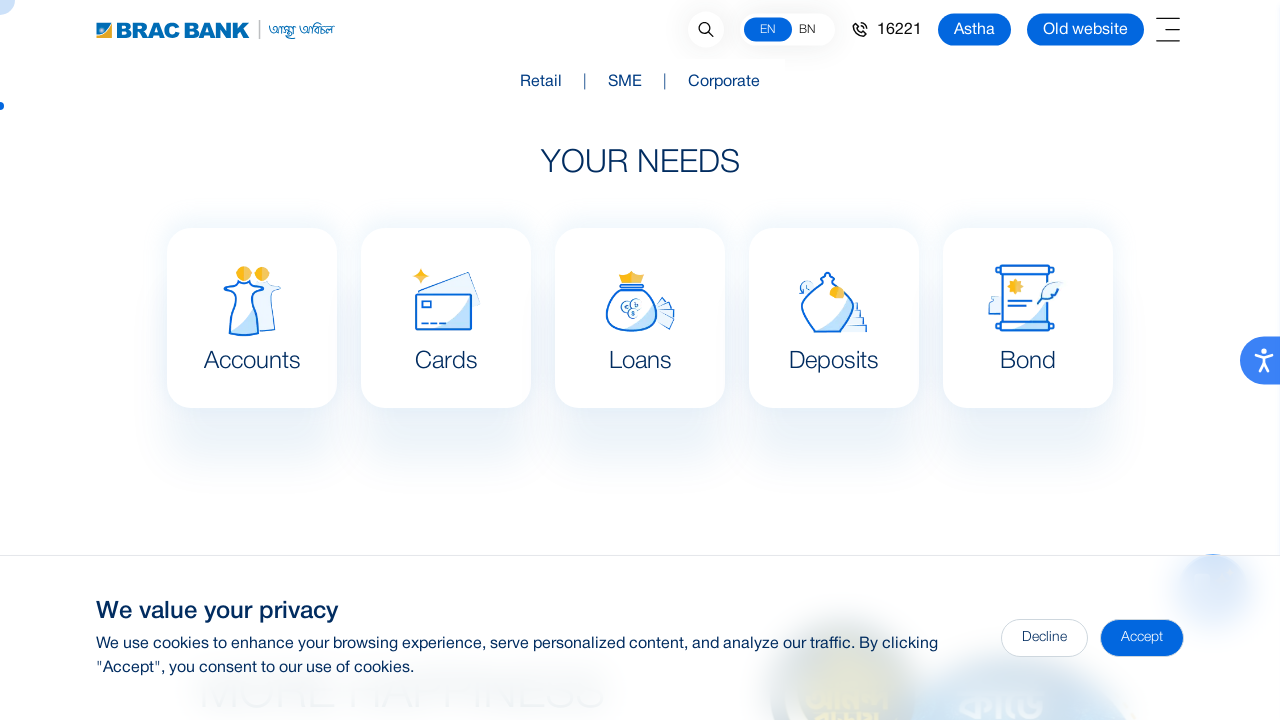

Page fully loaded - network idle state reached
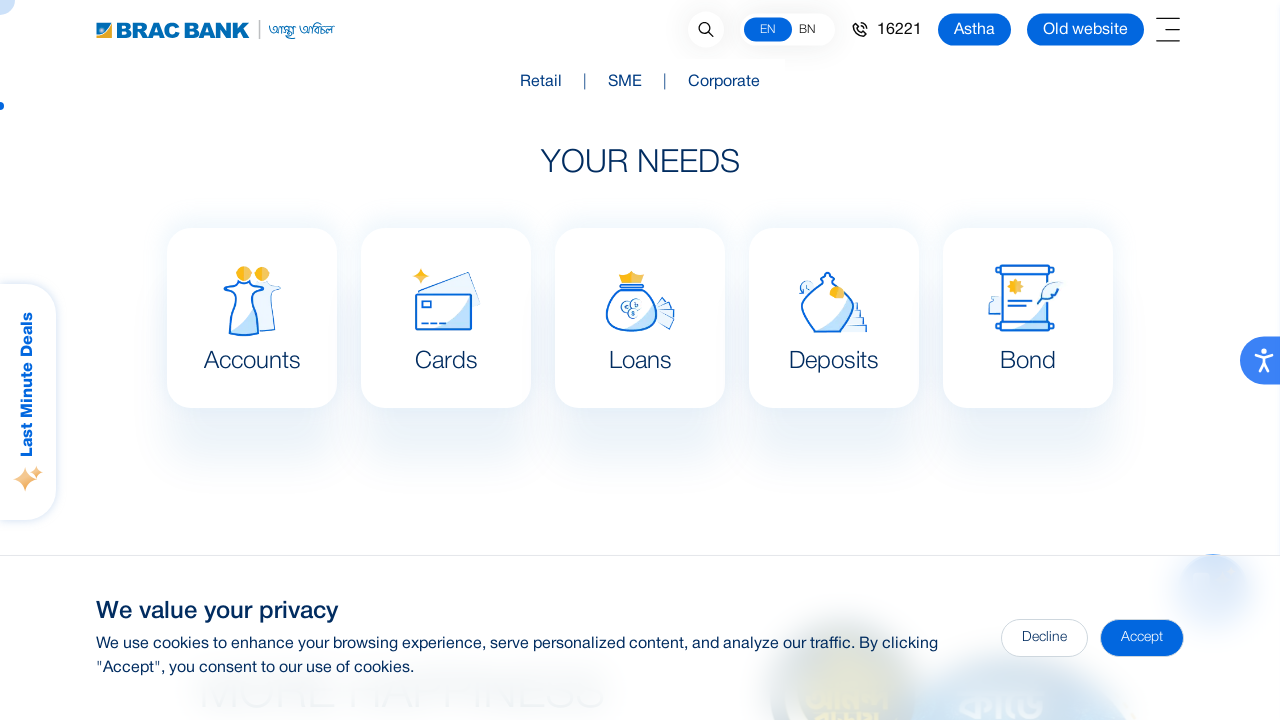

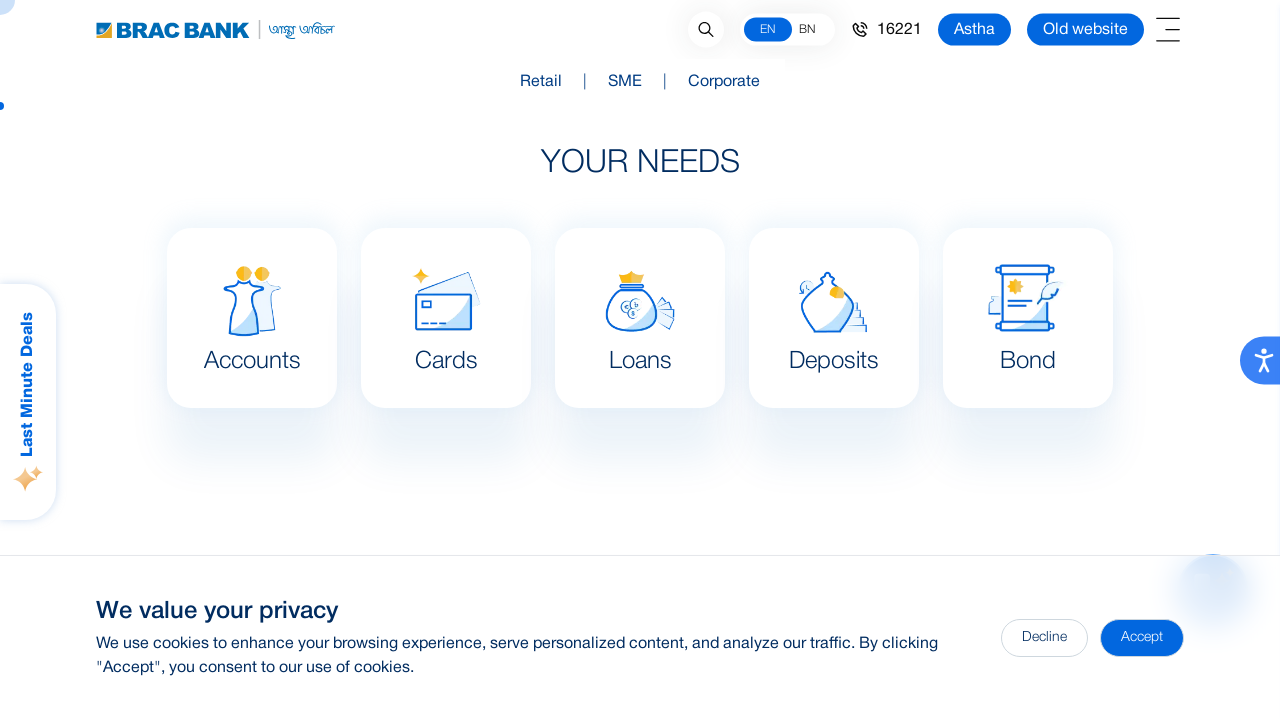